Tests the Dynamic Properties page by waiting for elements to change state including button enable, color change, and visibility after 5 seconds

Starting URL: https://demoqa.com

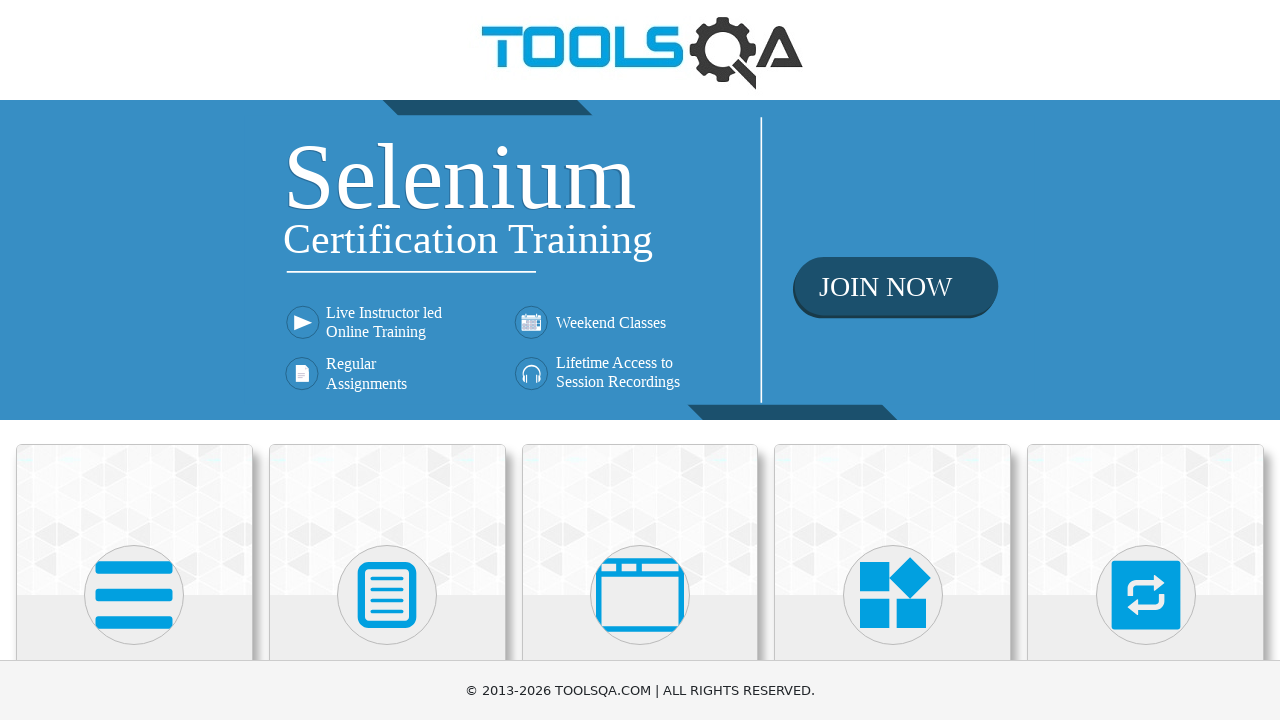

Clicked on Elements card at (134, 360) on text=Elements
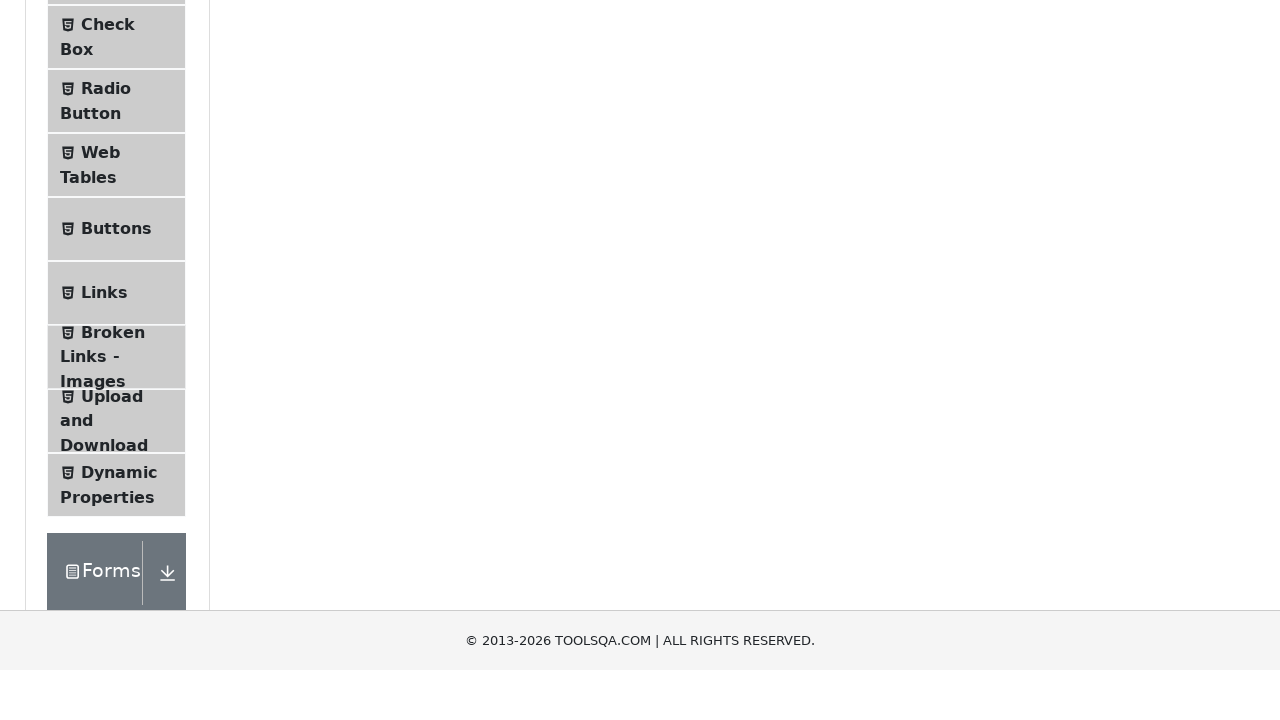

Clicked on Dynamic Properties option at (119, 110) on text=Dynamic Properties
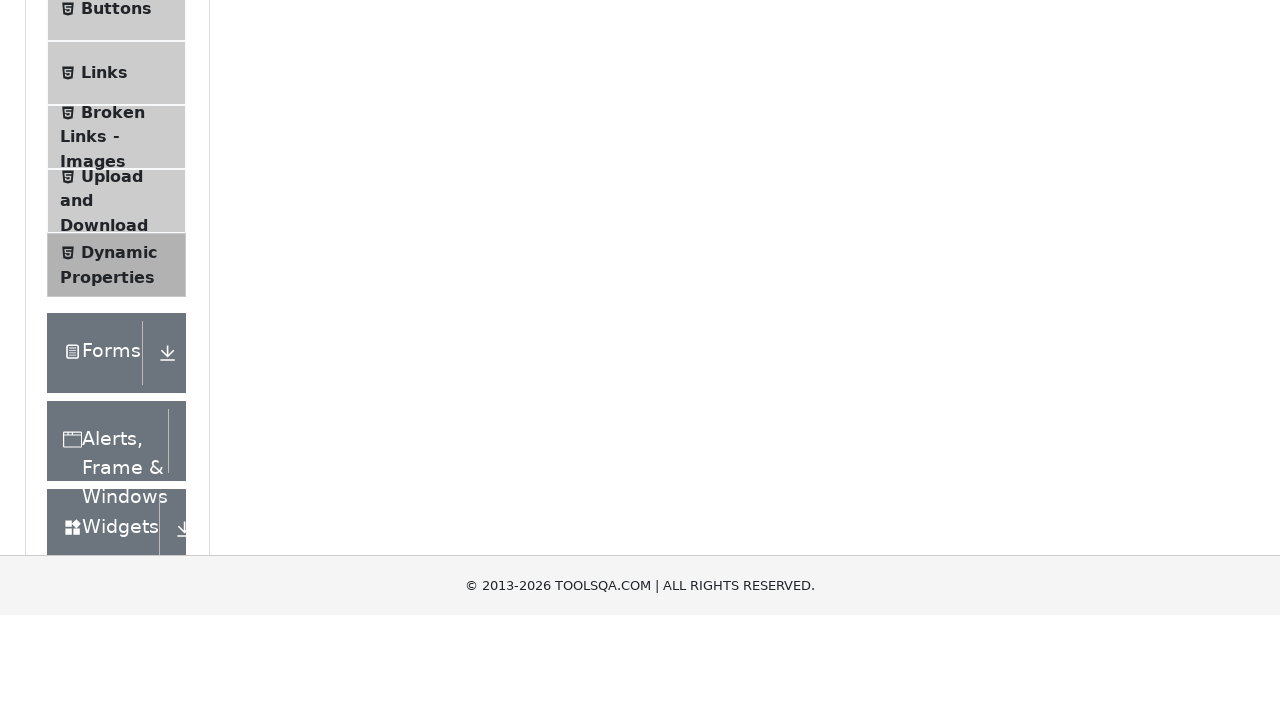

Waited for button to become enabled after 5 seconds
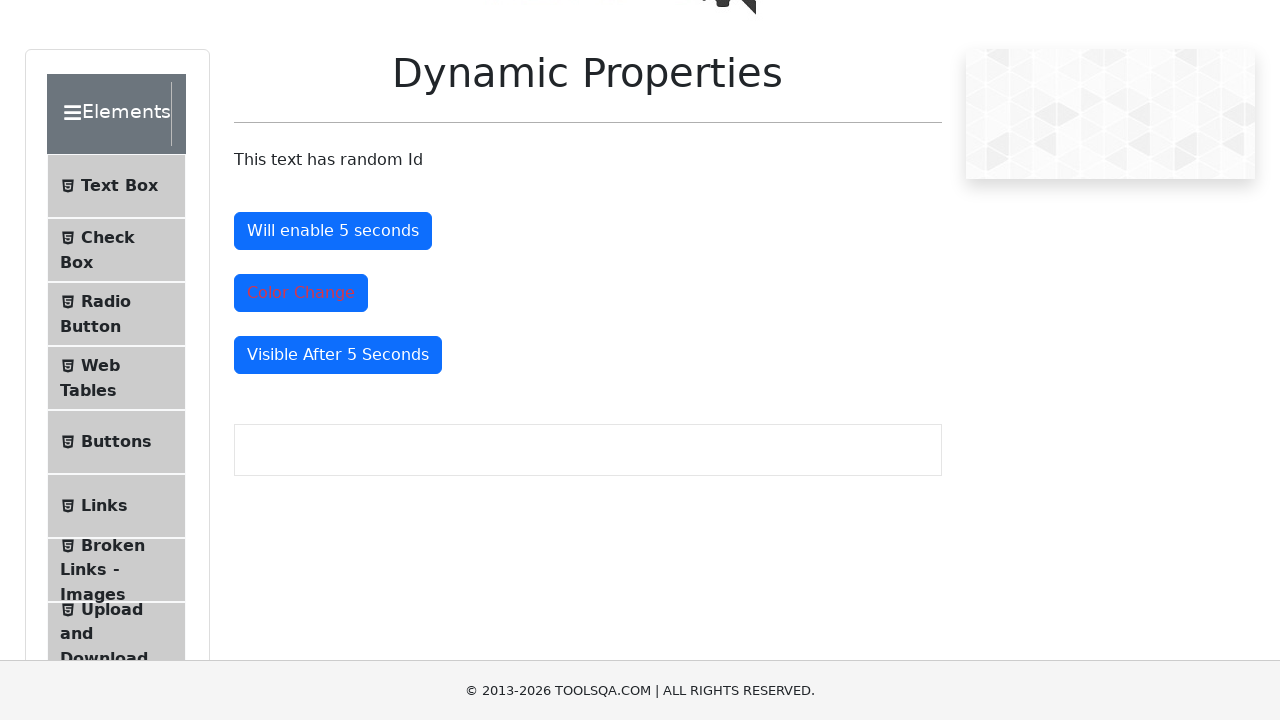

Waited for visibility after button to appear
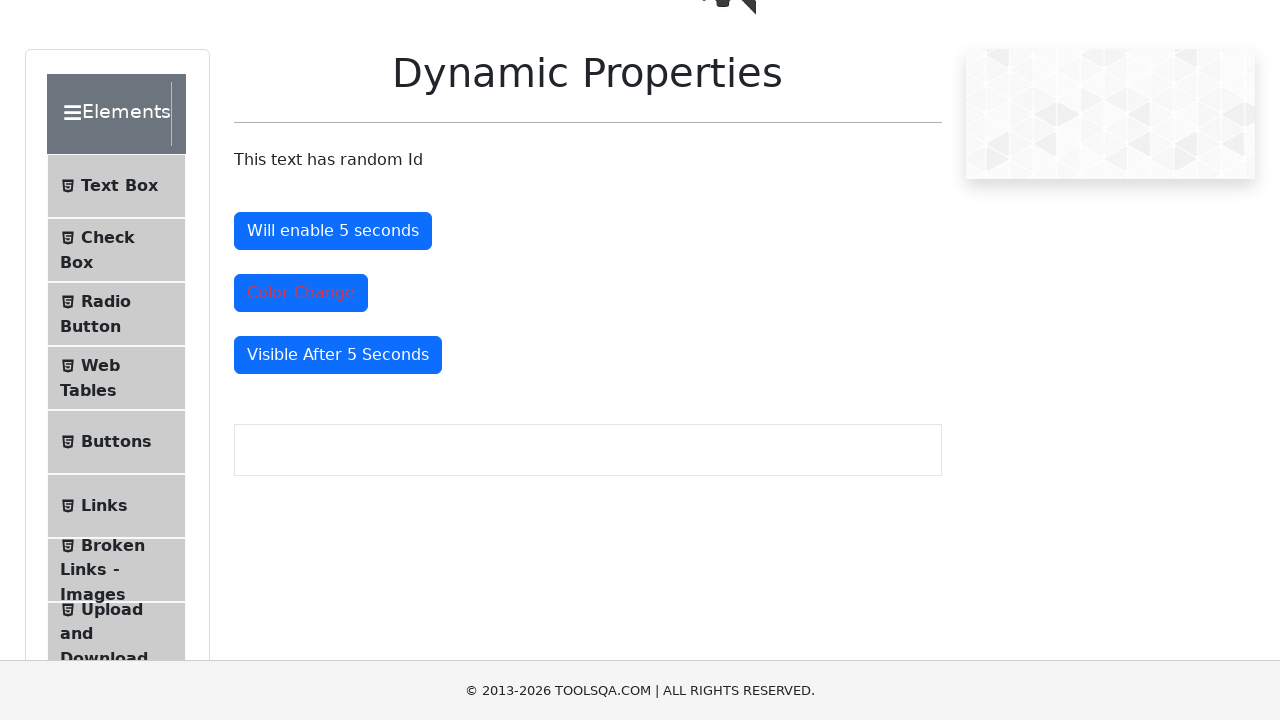

Verified color change button has changed to text-danger class
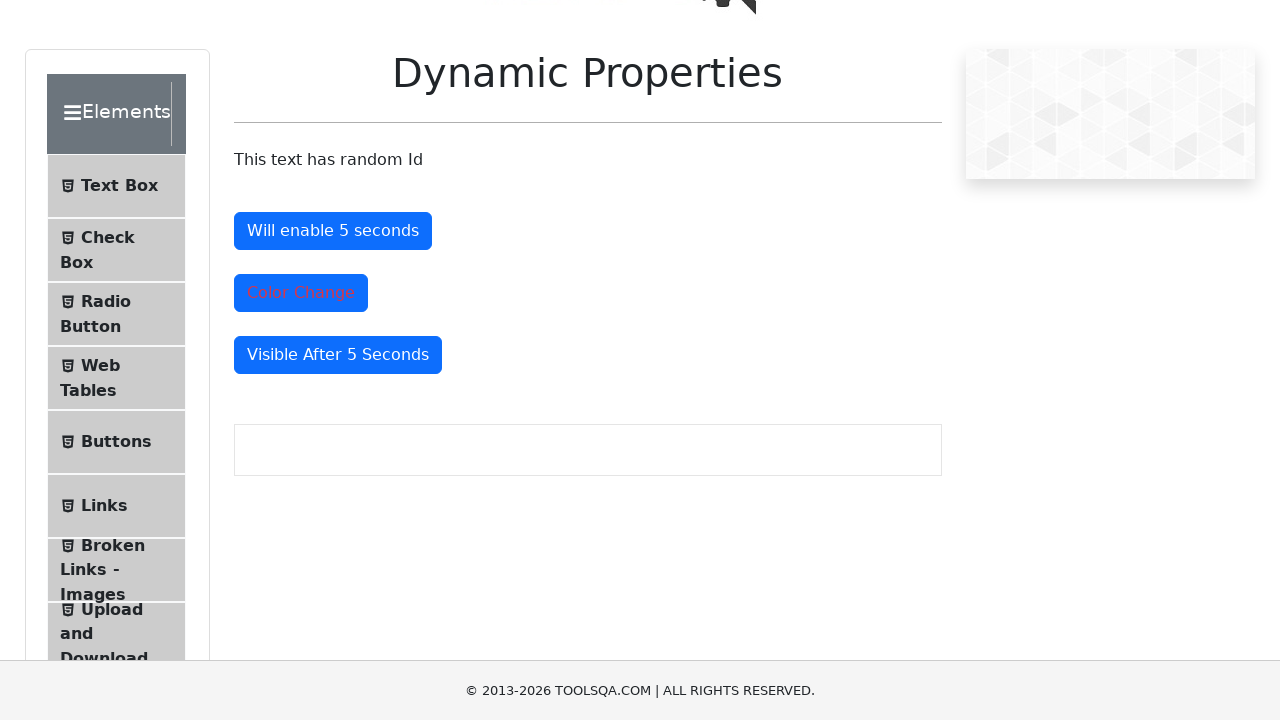

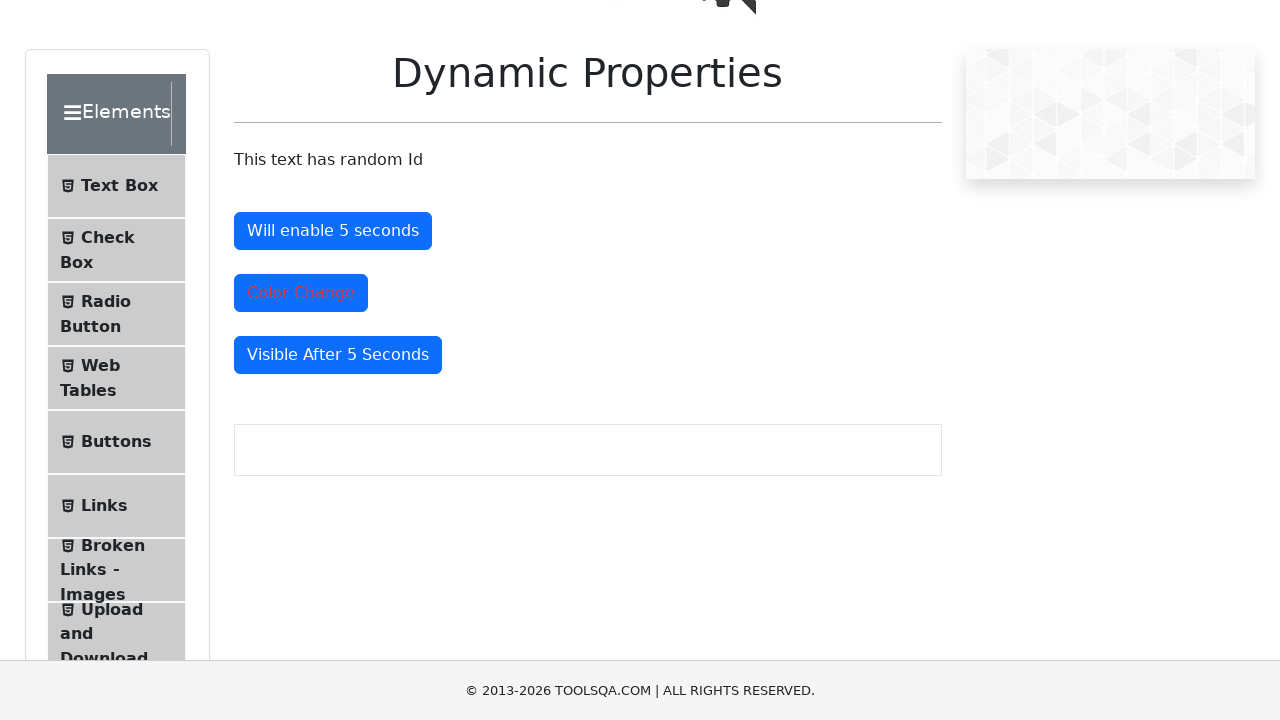